Tests dynamic loading by clicking a button and waiting for hidden content to become visible

Starting URL: https://the-internet.herokuapp.com/dynamic_loading/1

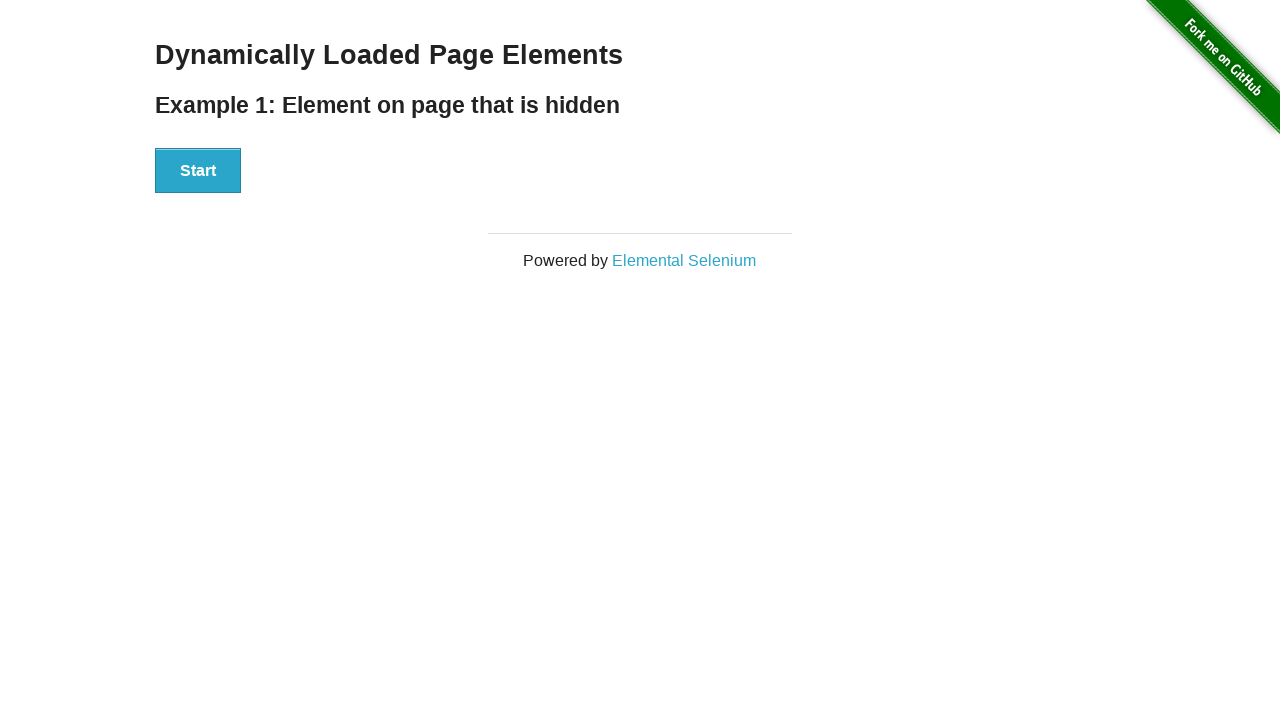

Clicked Start button to trigger dynamic loading at (198, 171) on button
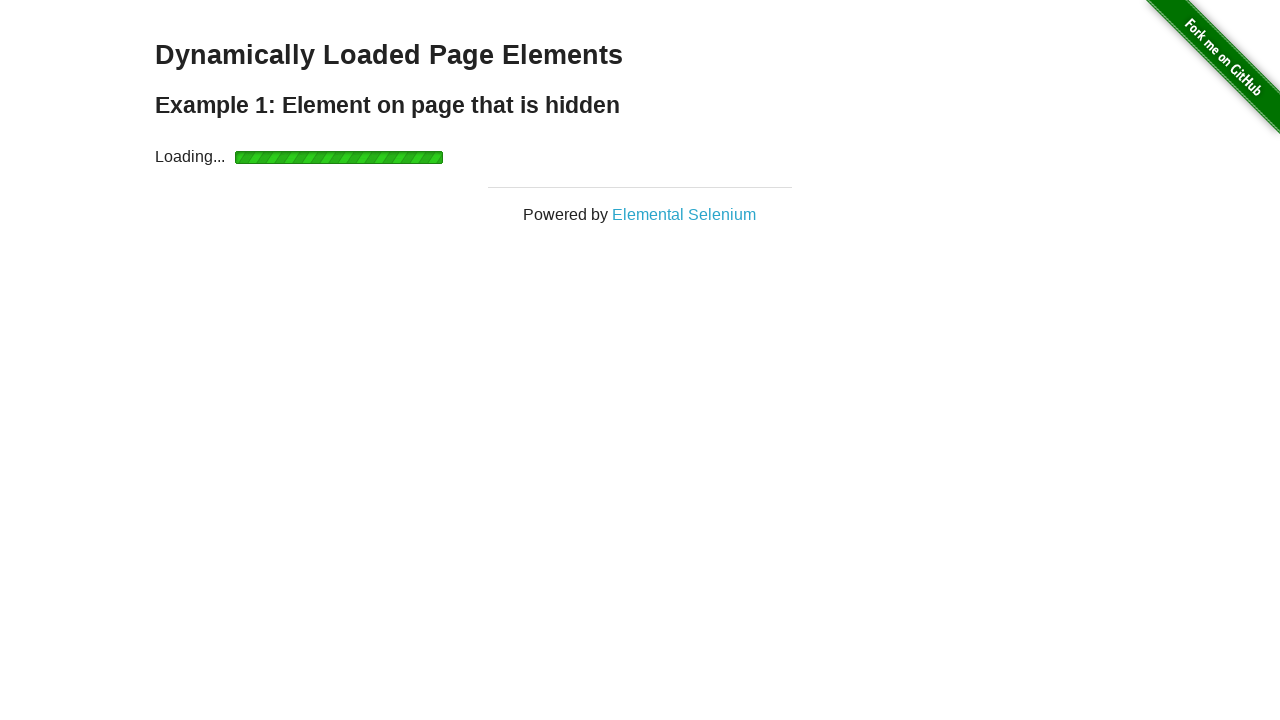

Waited for 'Hello World!' text to become visible
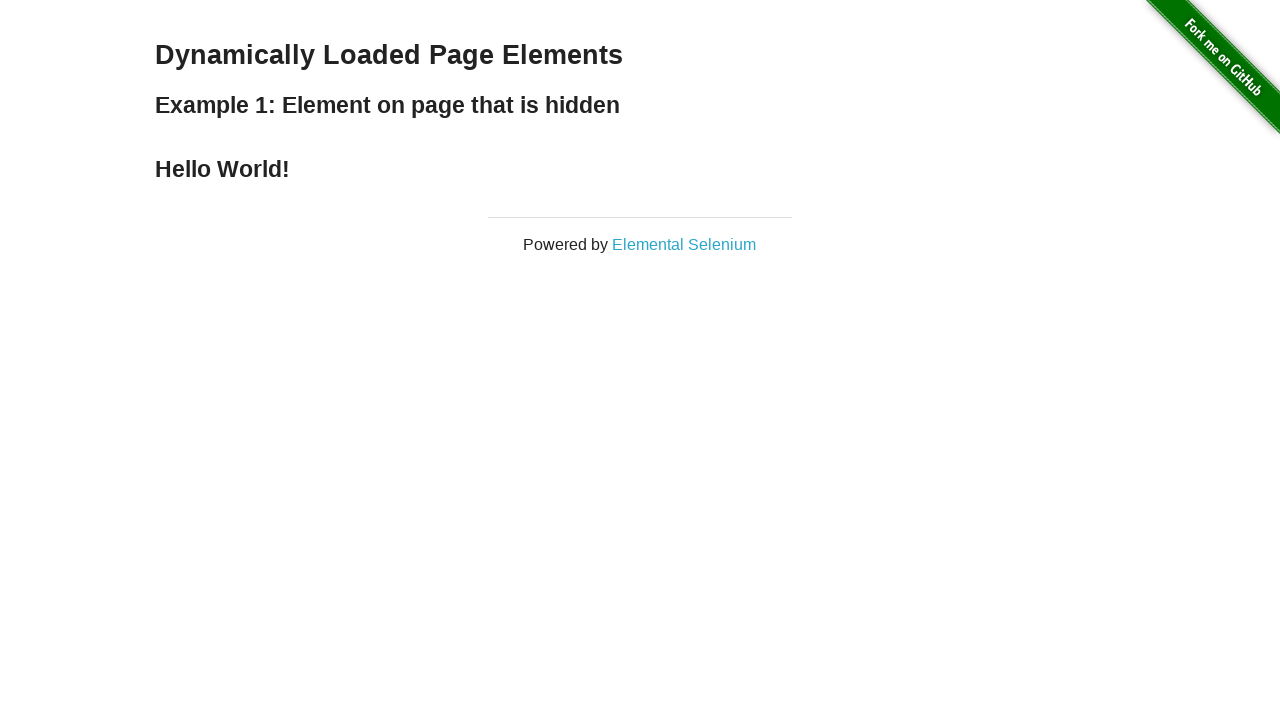

Retrieved 'Hello World!' text content
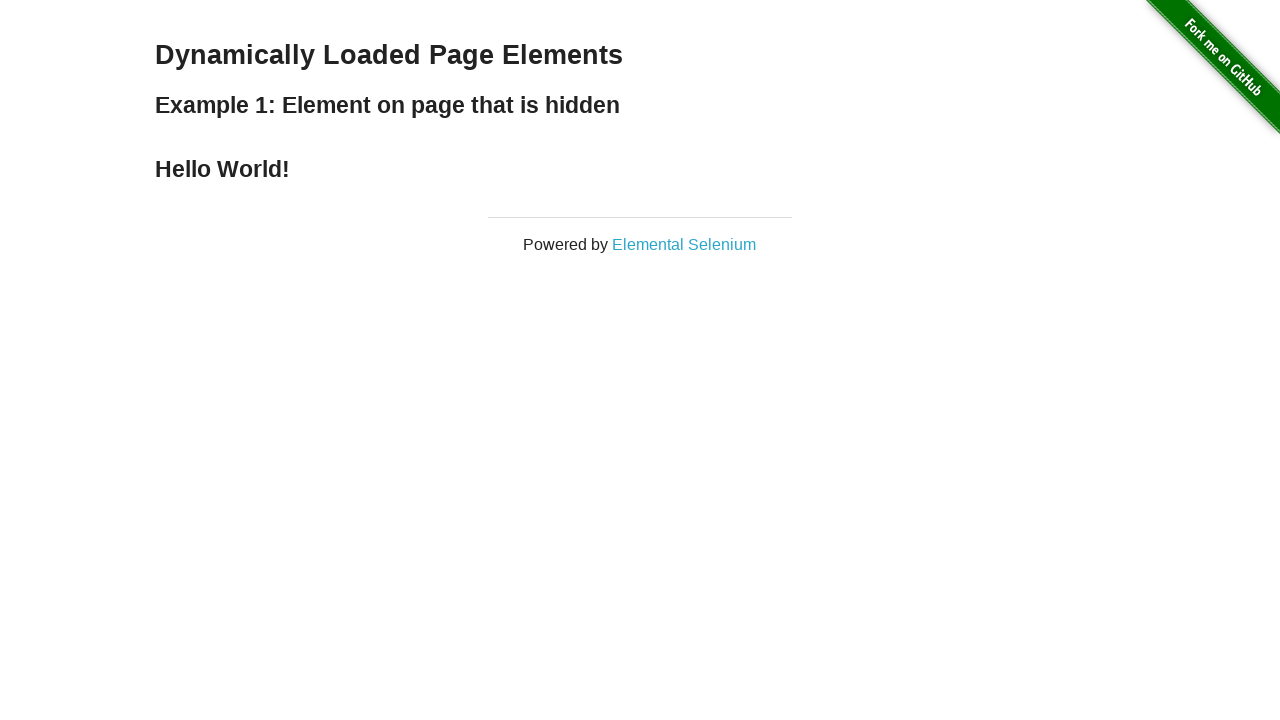

Verified 'Hello World!' text is correct
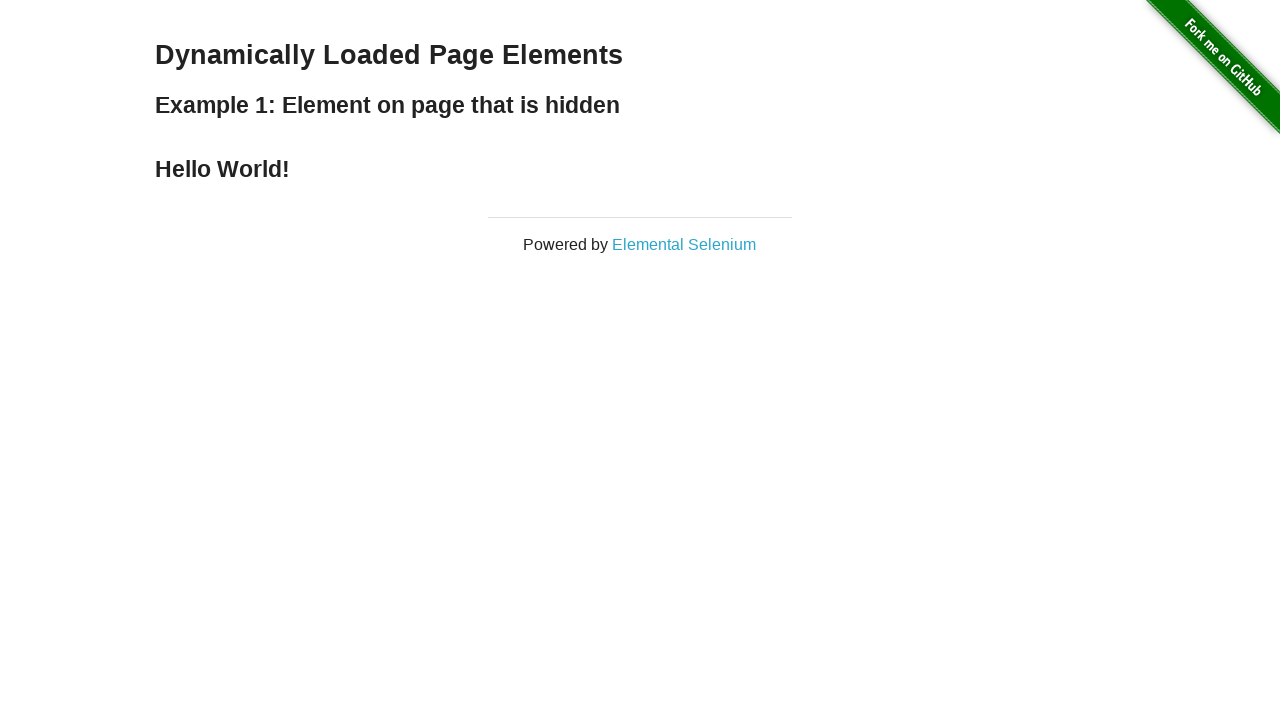

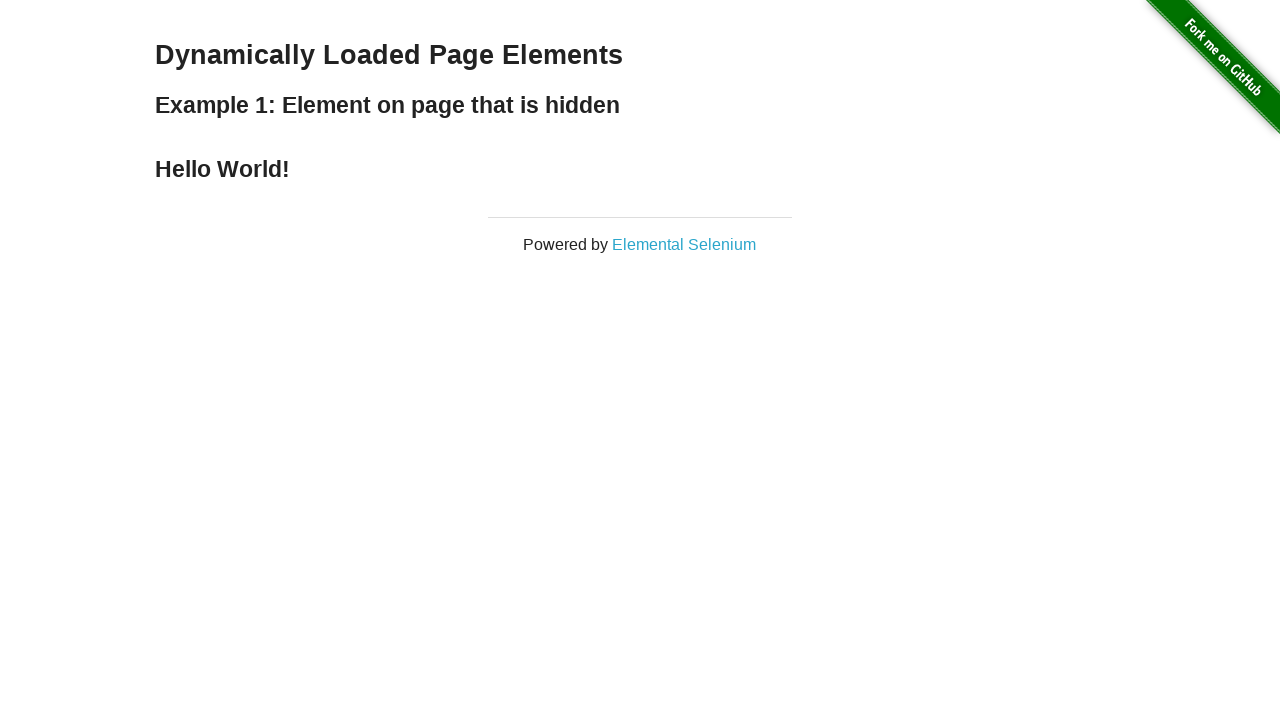